Navigates to MyPerfectResume website and verifies the page loads by checking the title is present.

Starting URL: https://www.myperfectresume.com

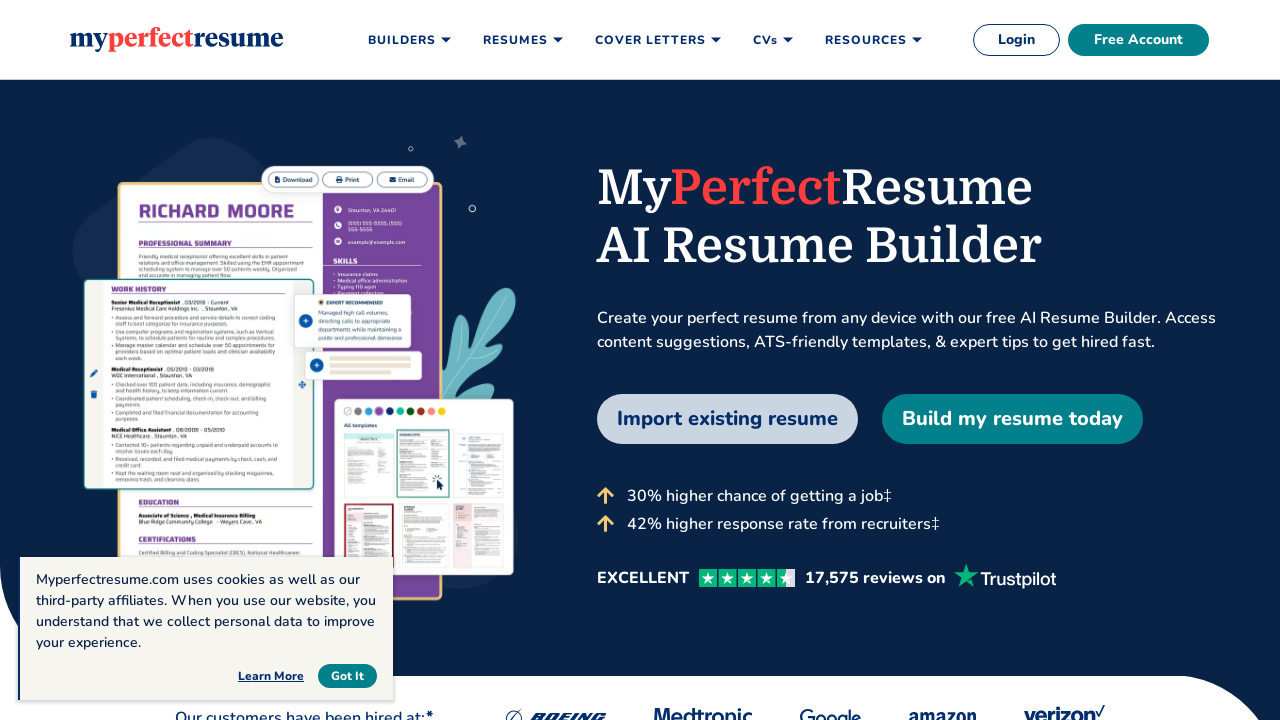

Waited for page to reach domcontentloaded state
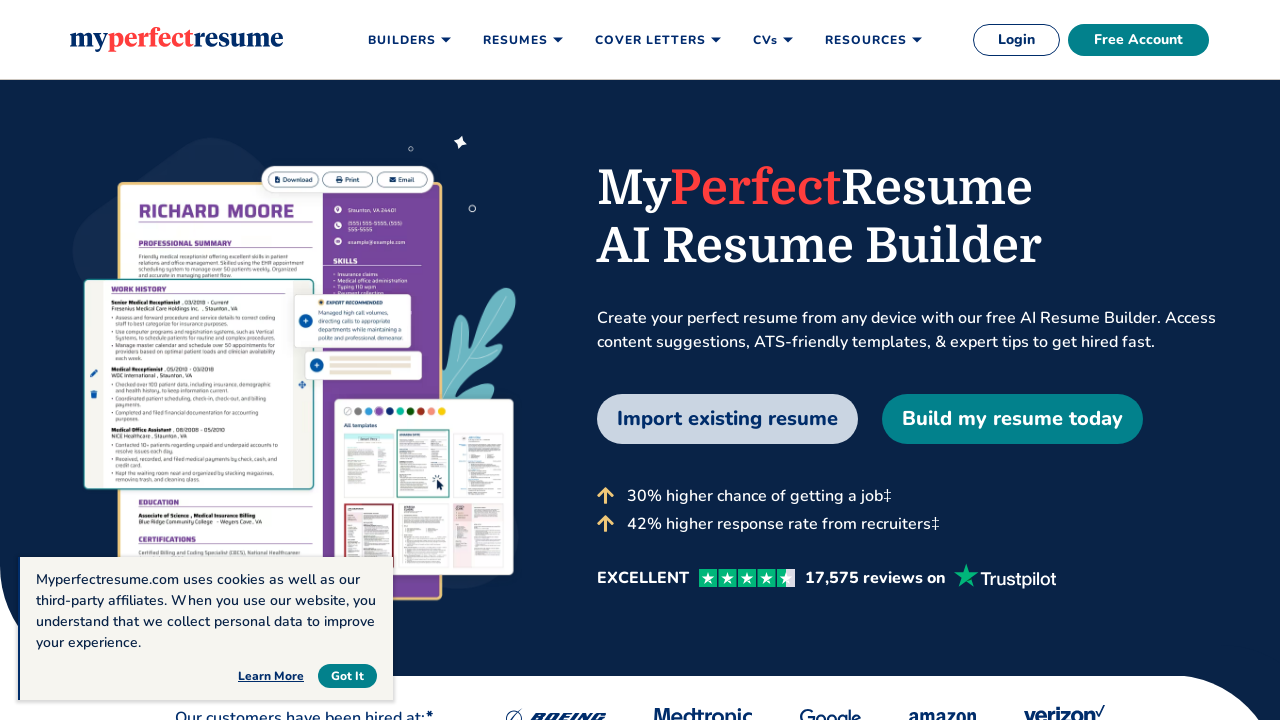

Retrieved page title: Free AI Resume Builder - Create With MyPerfectResume®
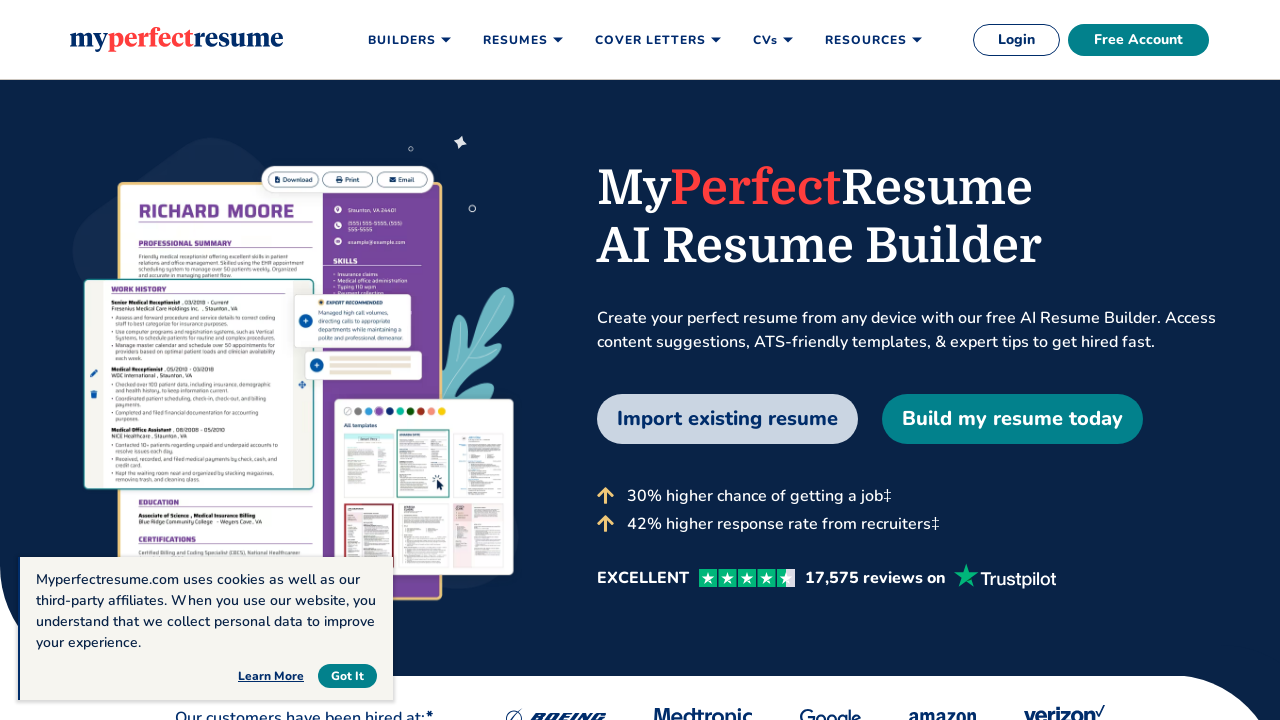

Verified page title is not empty
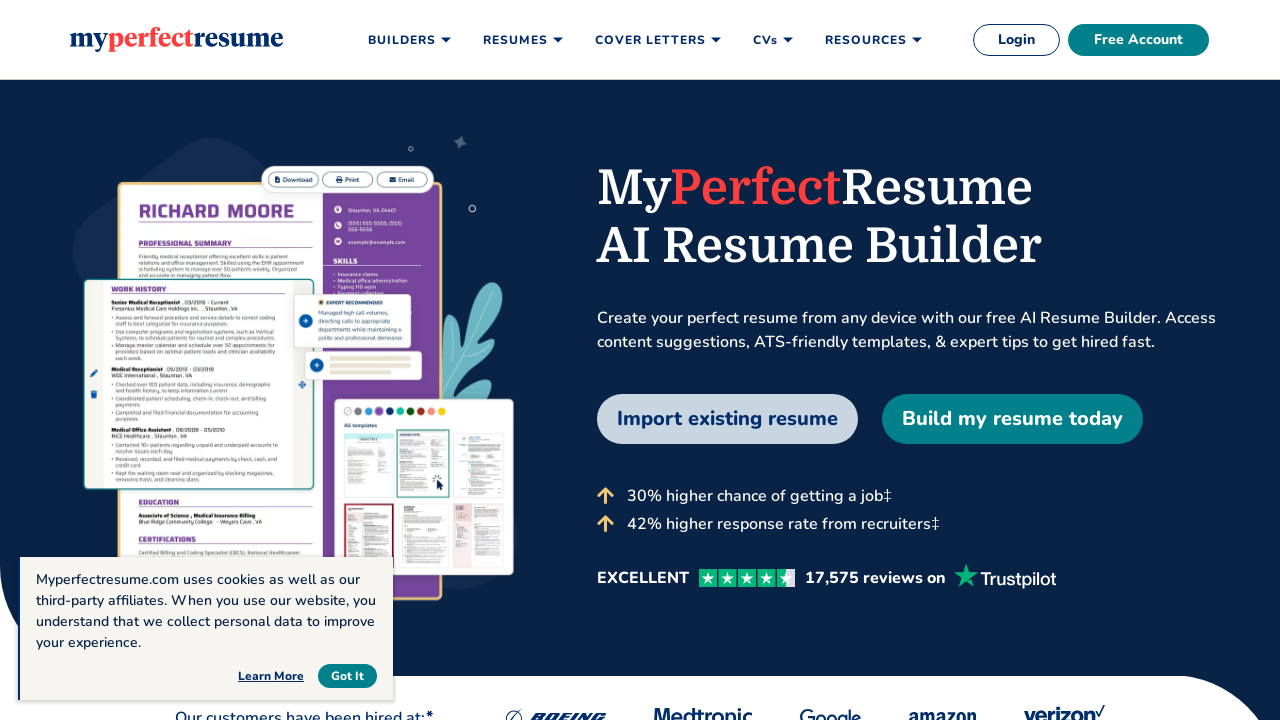

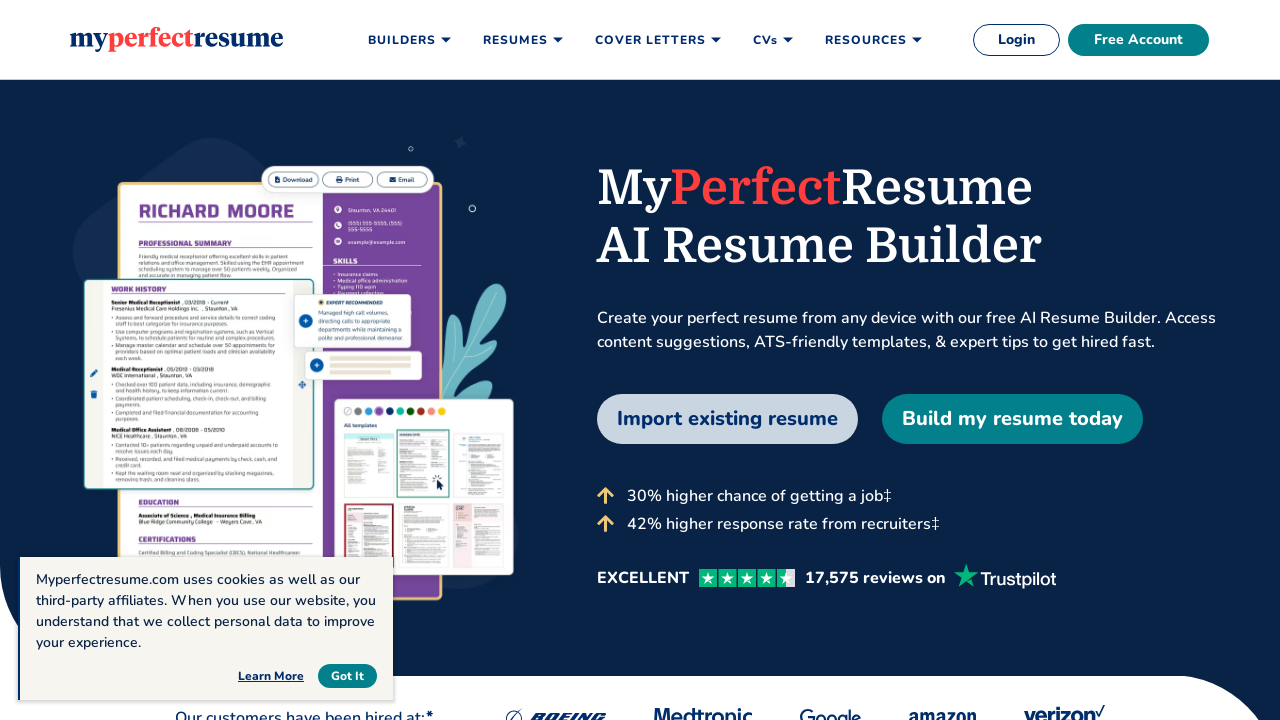